Tests dropdown selection functionality by selecting a birth date (year 2000, January, day 10) using various selection methods (by index, value, and visible text)

Starting URL: https://testcenter.techproeducation.com/index.php?page=dropdown

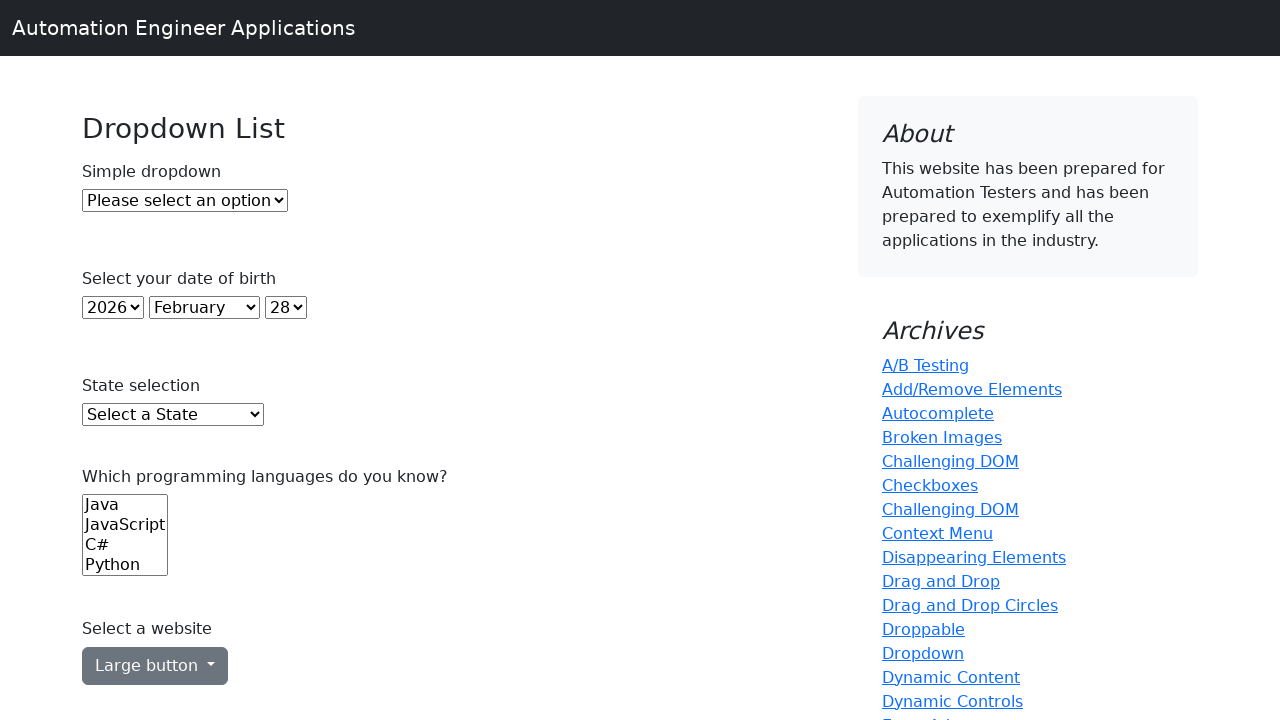

Selected year 2000 from year dropdown by index 22 on select#year
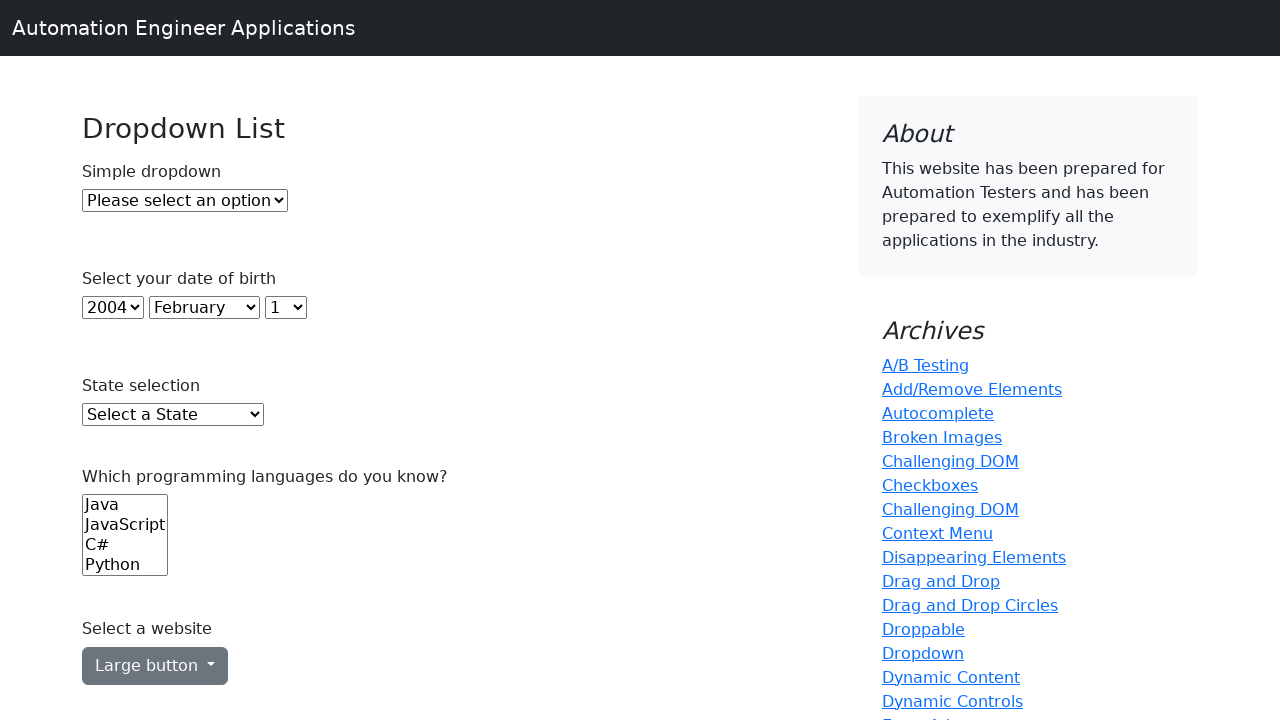

Selected January from month dropdown by value '0' on select#month
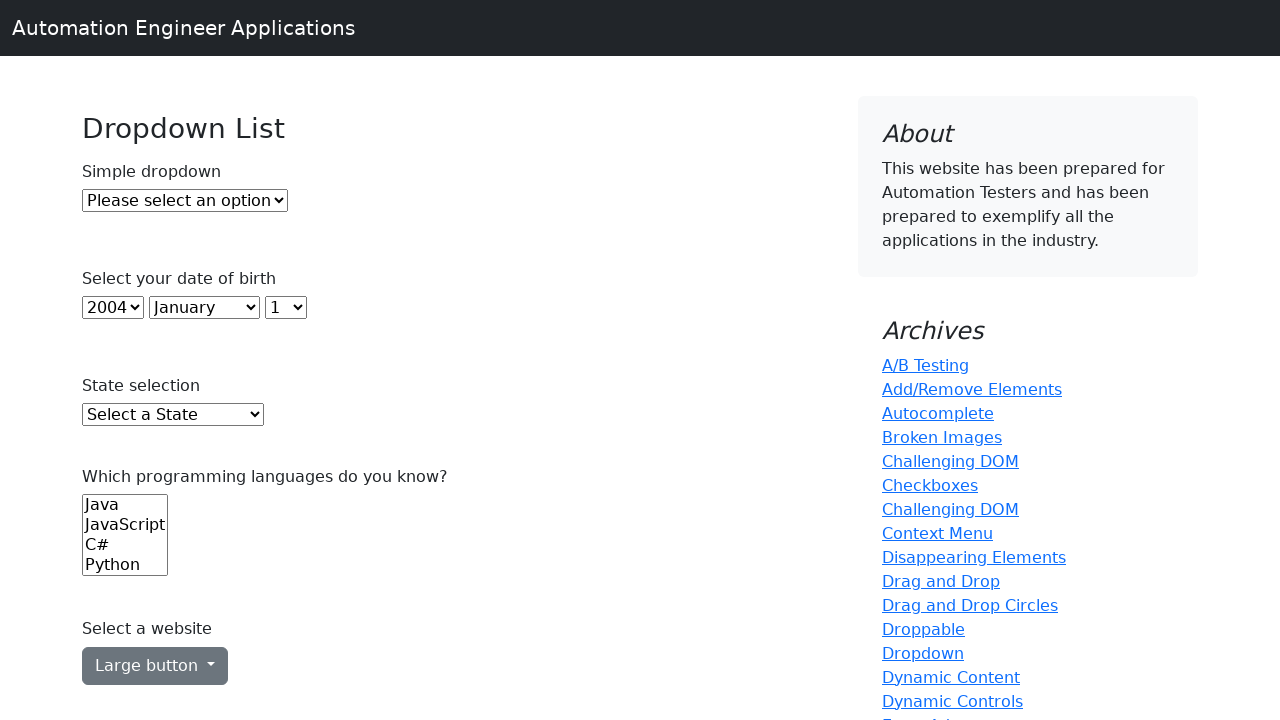

Selected day 10 from day dropdown by visible text '10' on select#day
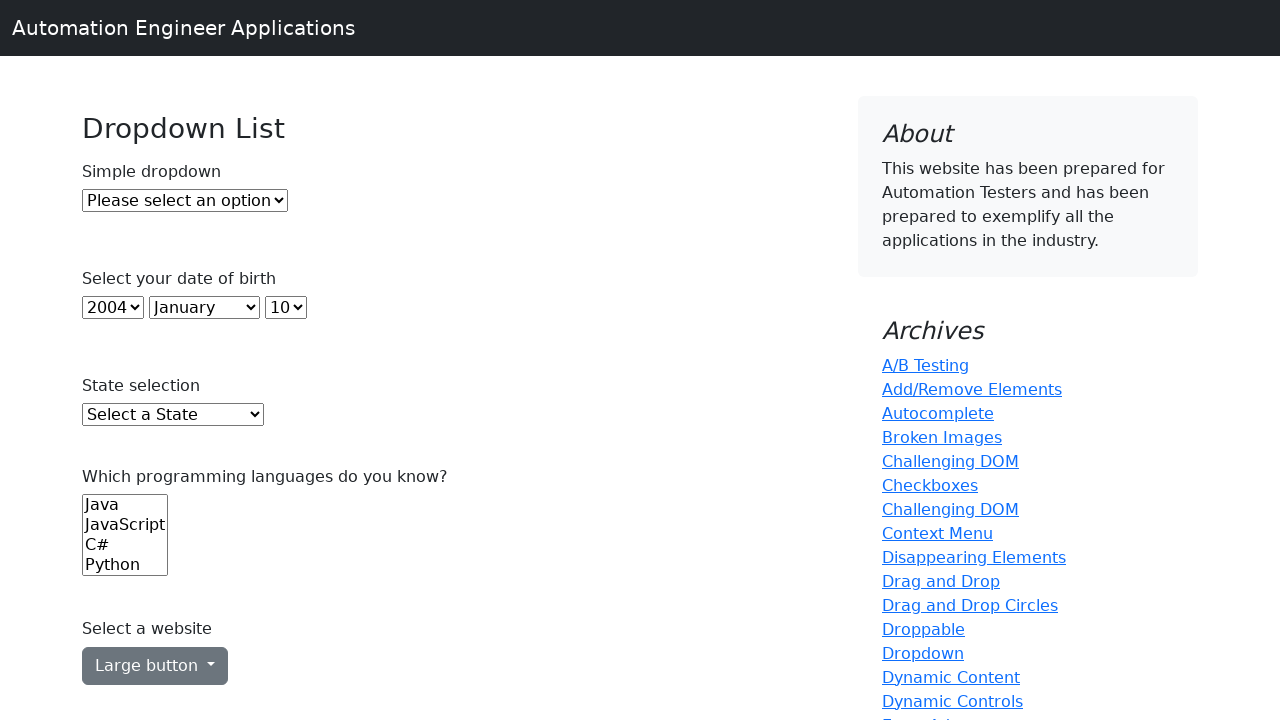

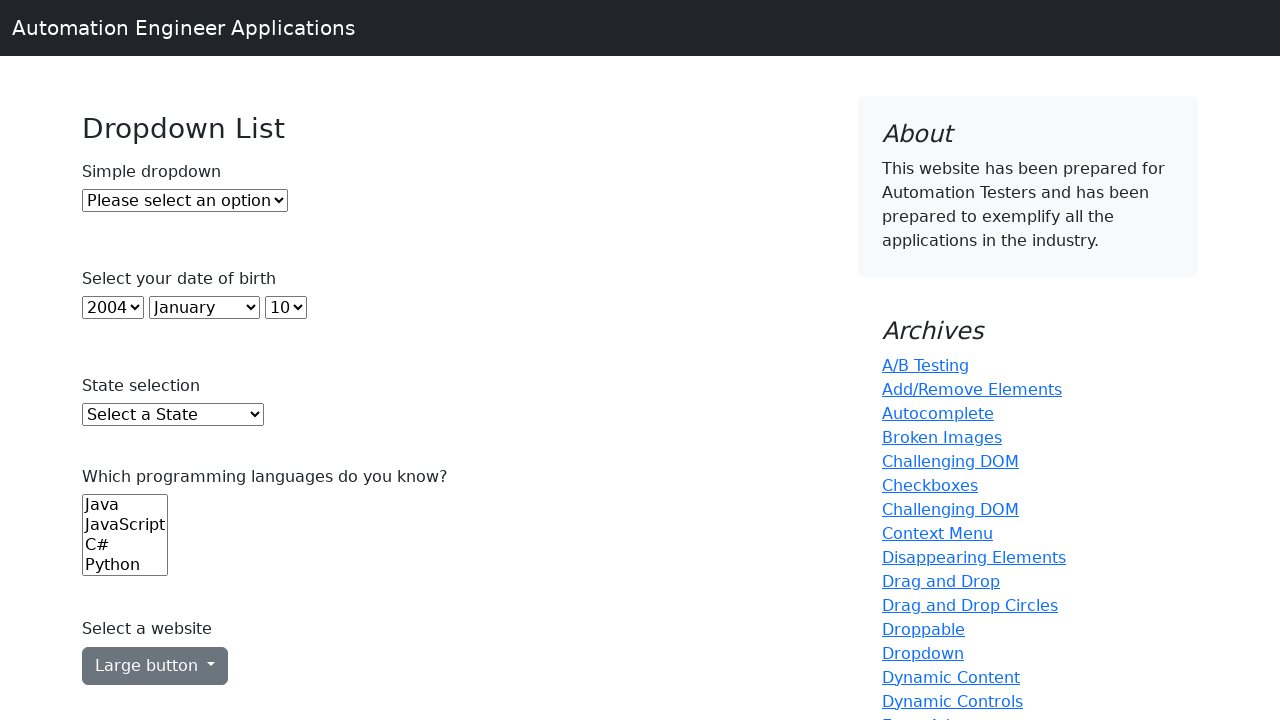